Tests autocomplete dropdown functionality by typing partial text and selecting an option using keyboard navigation

Starting URL: https://www.rahulshettyacademy.com/AutomationPractice/

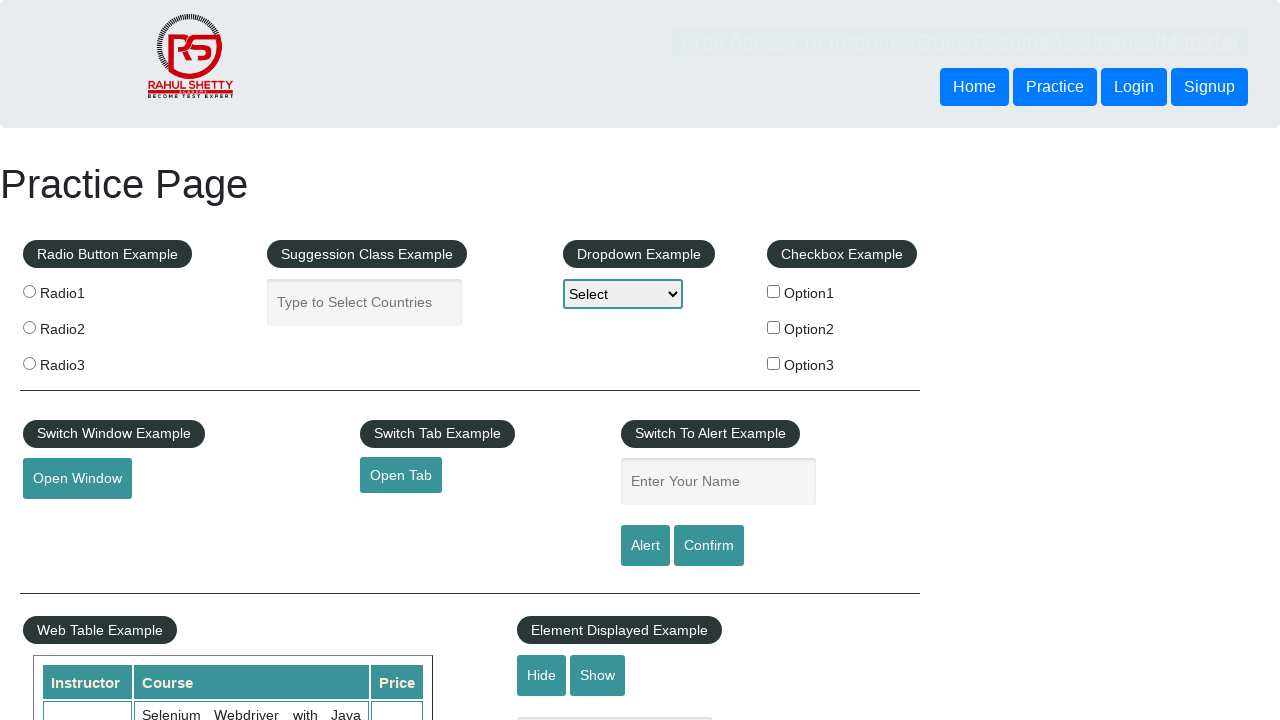

Scrolled down 300px to make autocomplete field visible
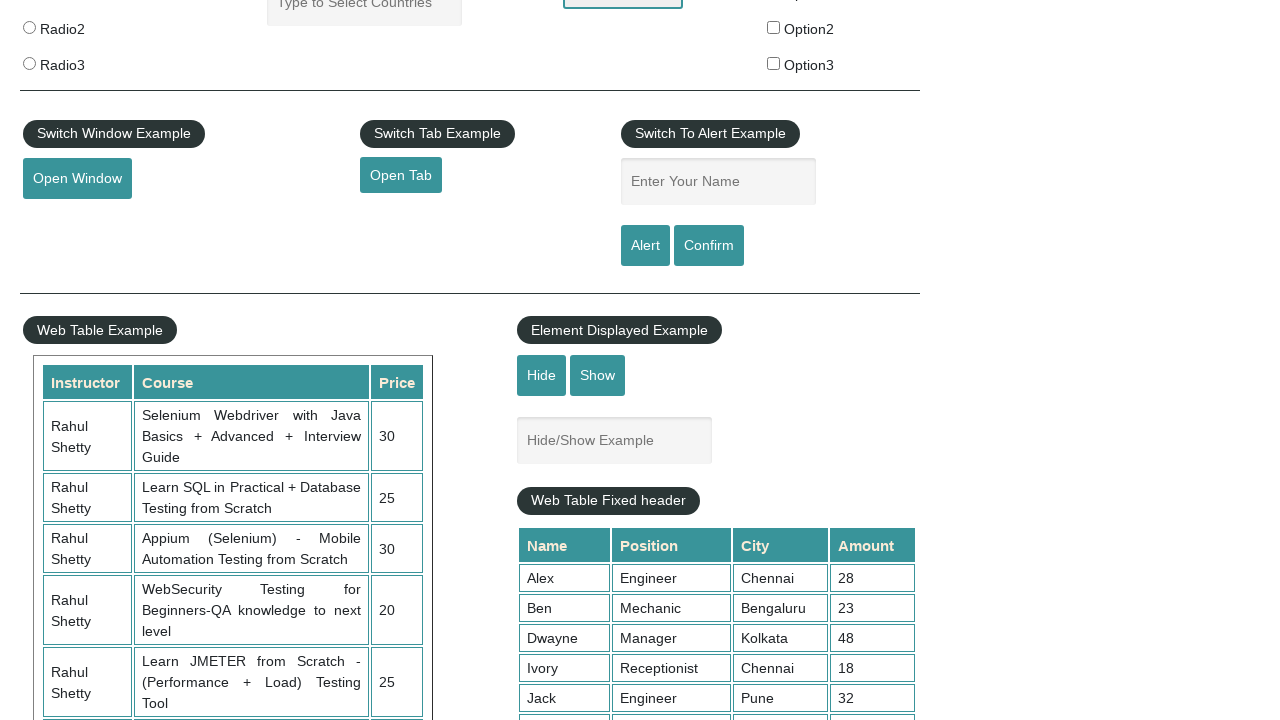

Filled autocomplete field with partial text 'Can' on input#autocomplete
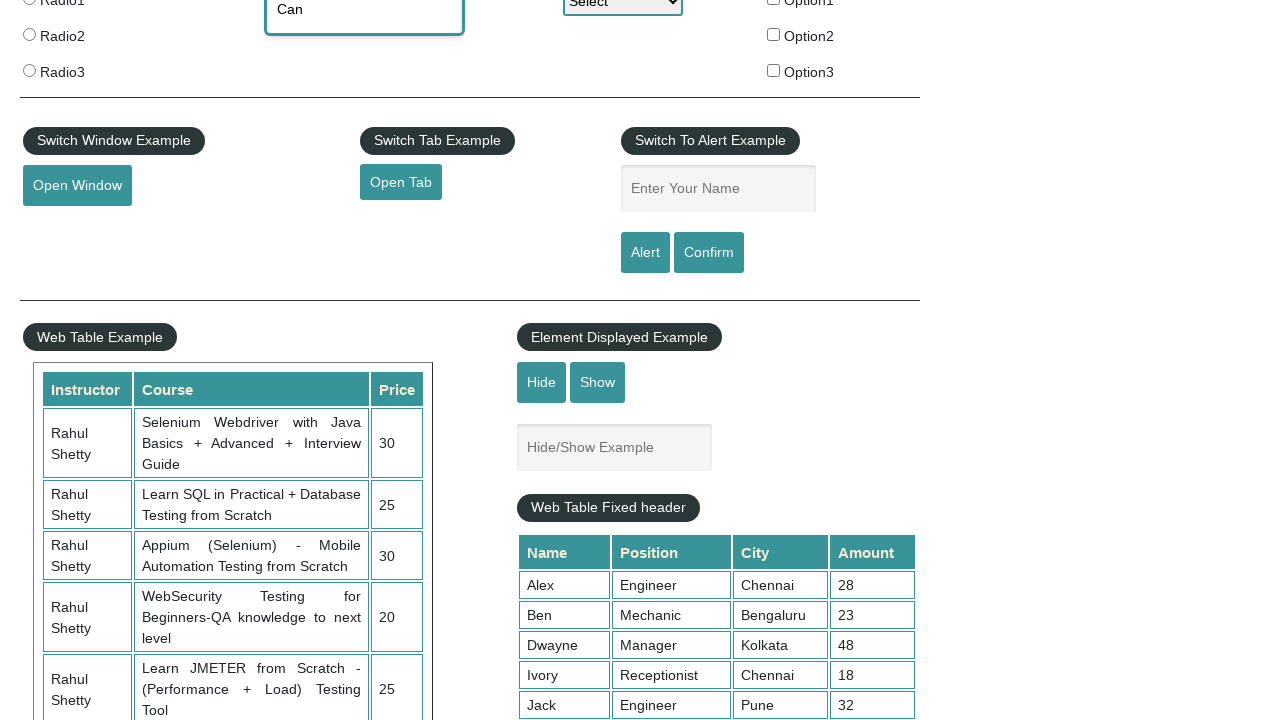

Waited 1000ms for dropdown to appear
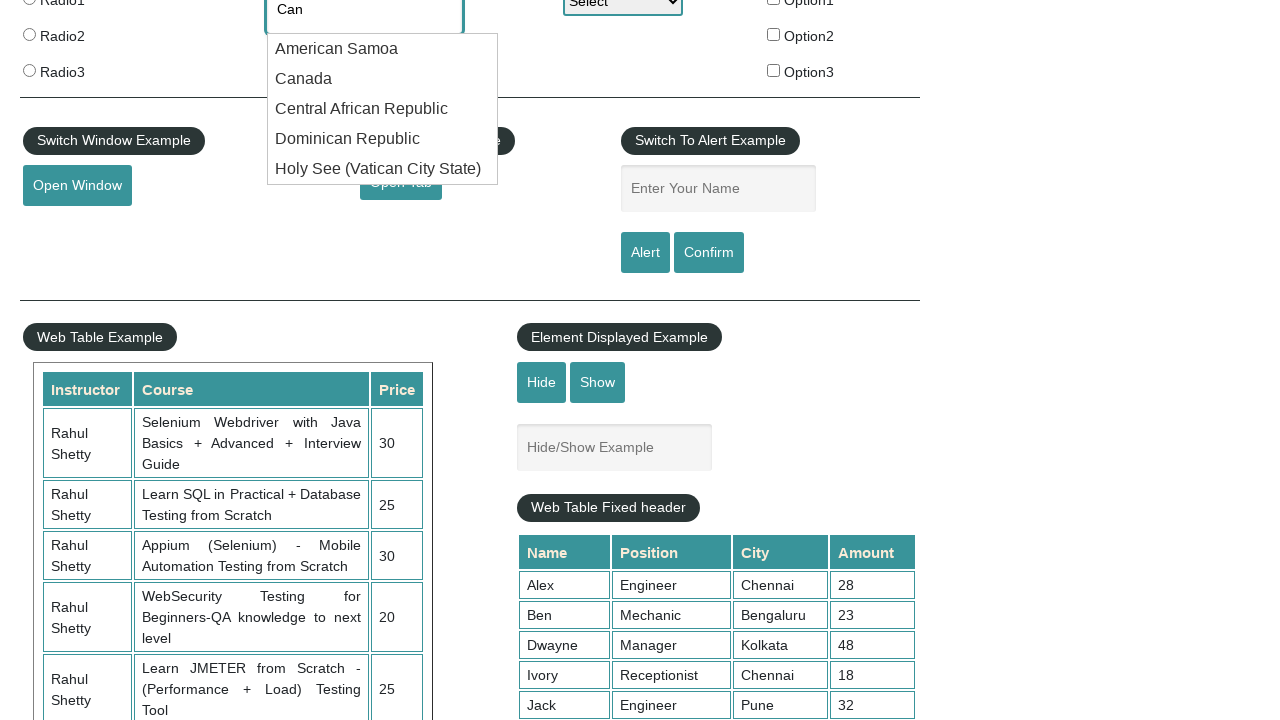

Pressed ArrowDown to navigate to first dropdown option on input#autocomplete
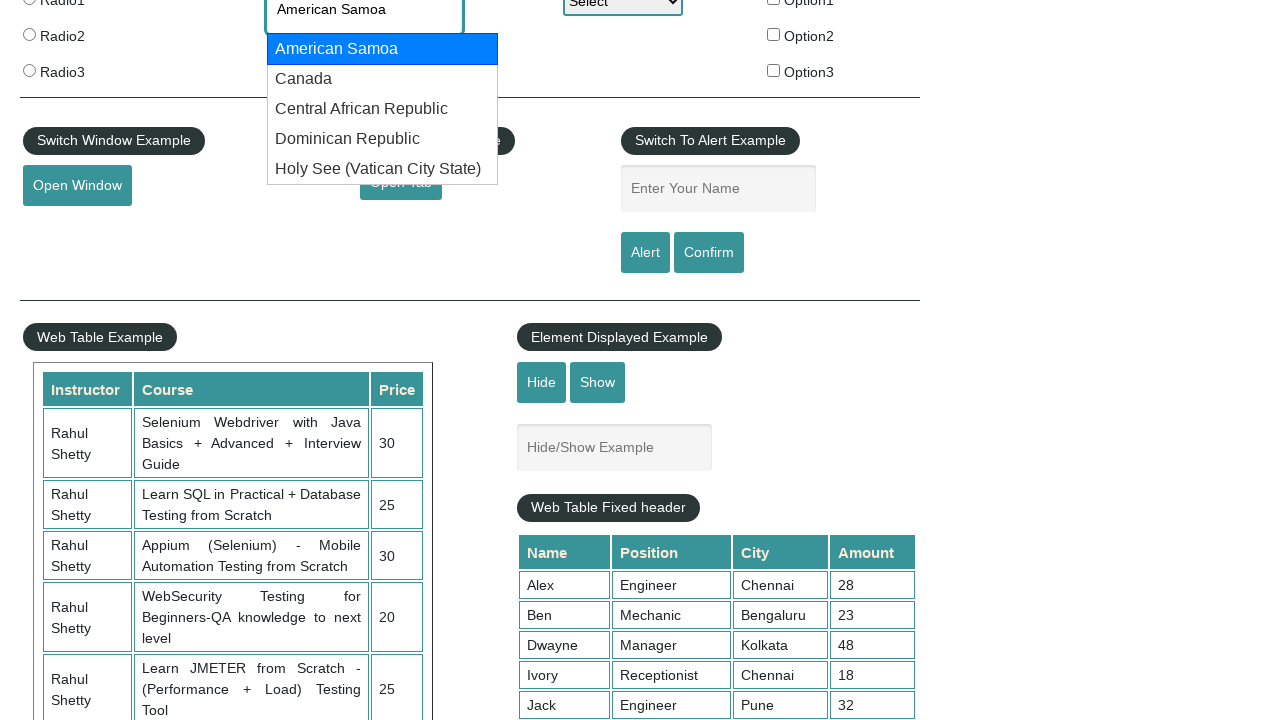

Pressed ArrowDown to navigate to second dropdown option on input#autocomplete
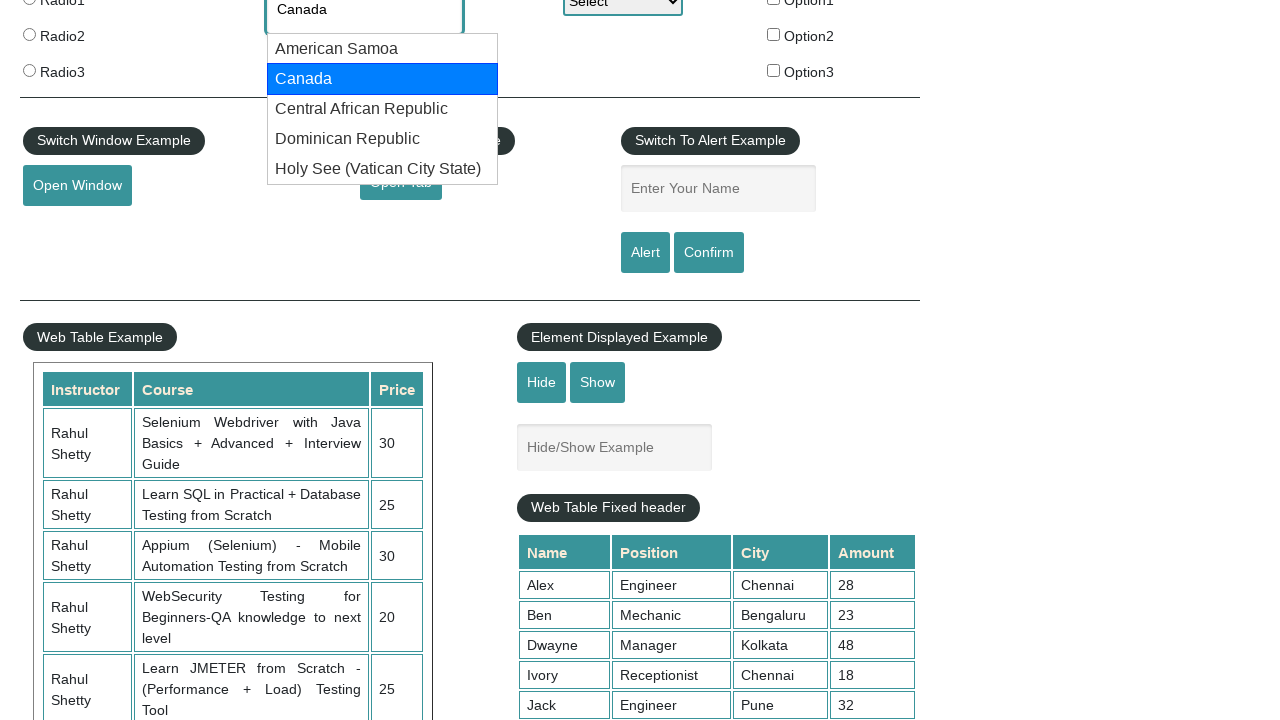

Pressed Enter to select the highlighted dropdown option on input#autocomplete
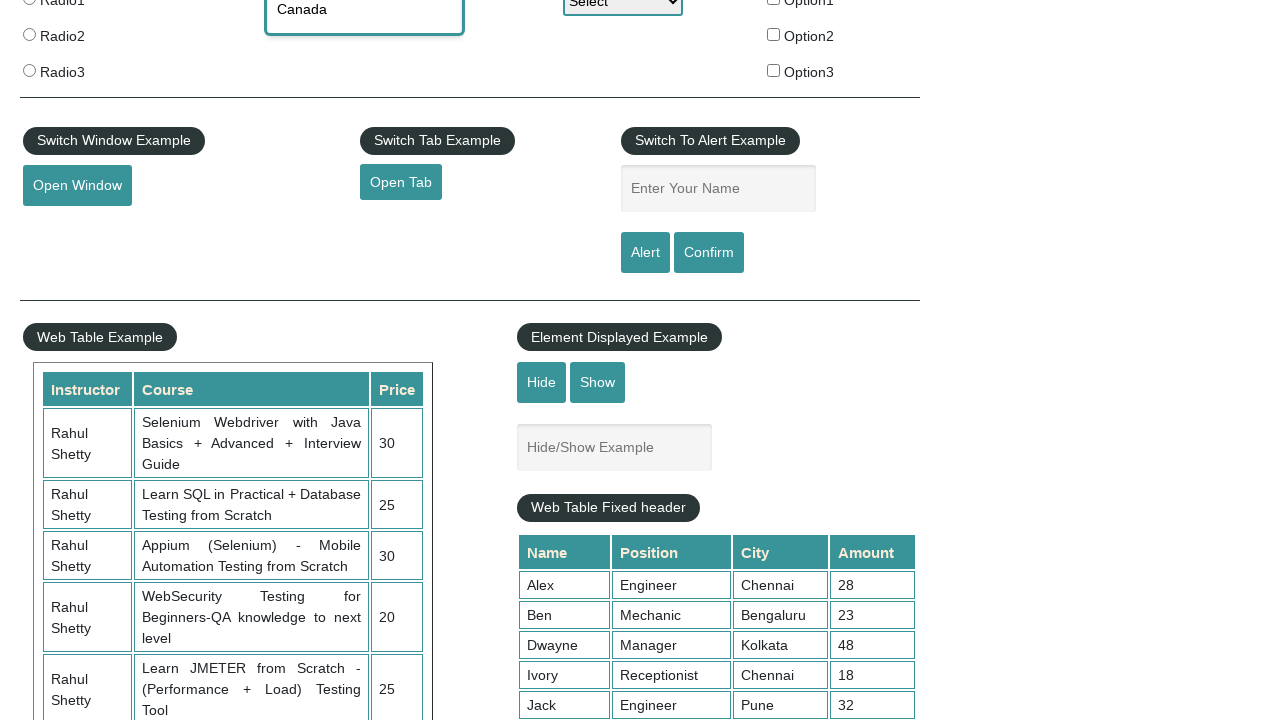

Retrieved selected value from autocomplete field: 'None'
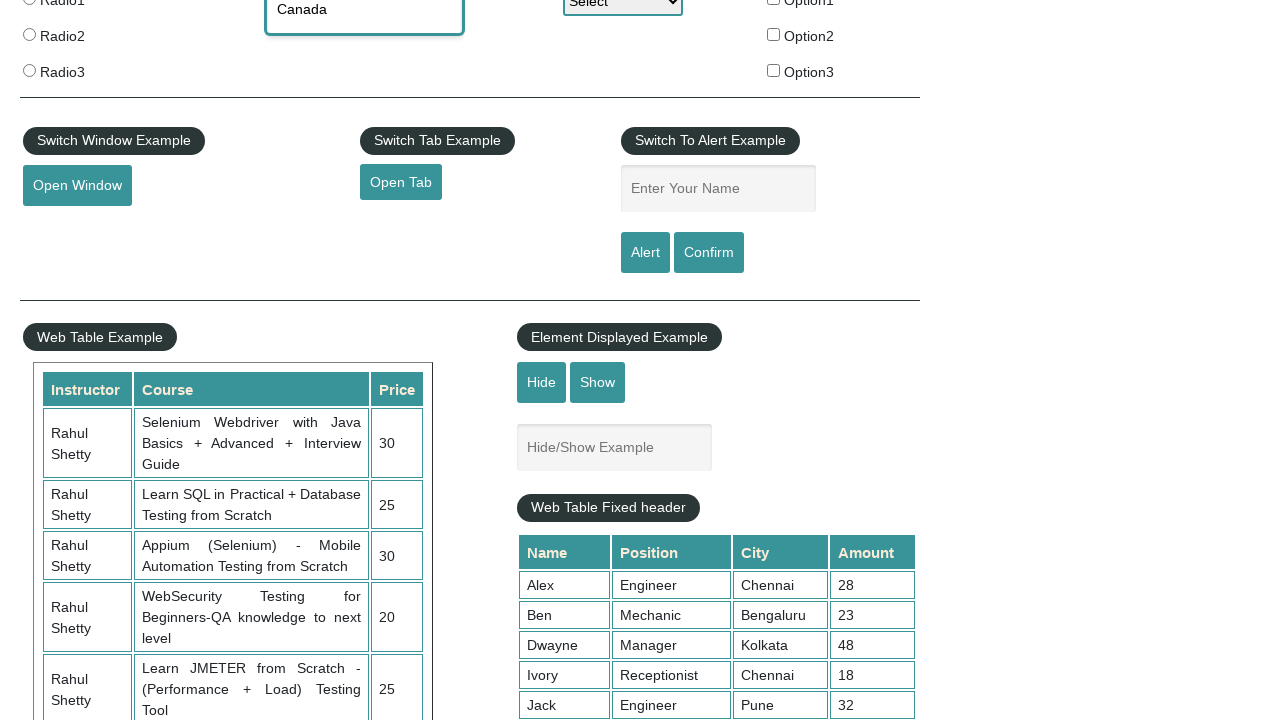

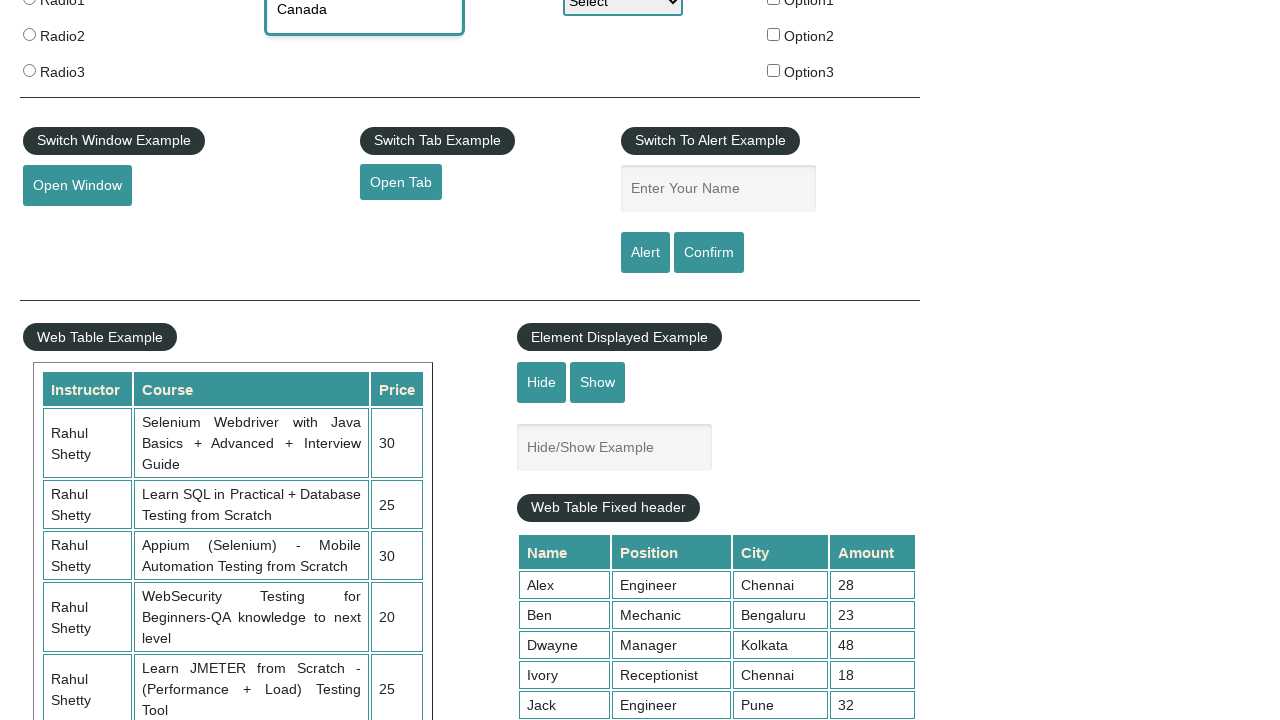